Tests interaction with a shadow DOM element by scrolling to a specific section and filling an input field nested within multiple shadow roots

Starting URL: https://selectorshub.com/xpath-practice-page/

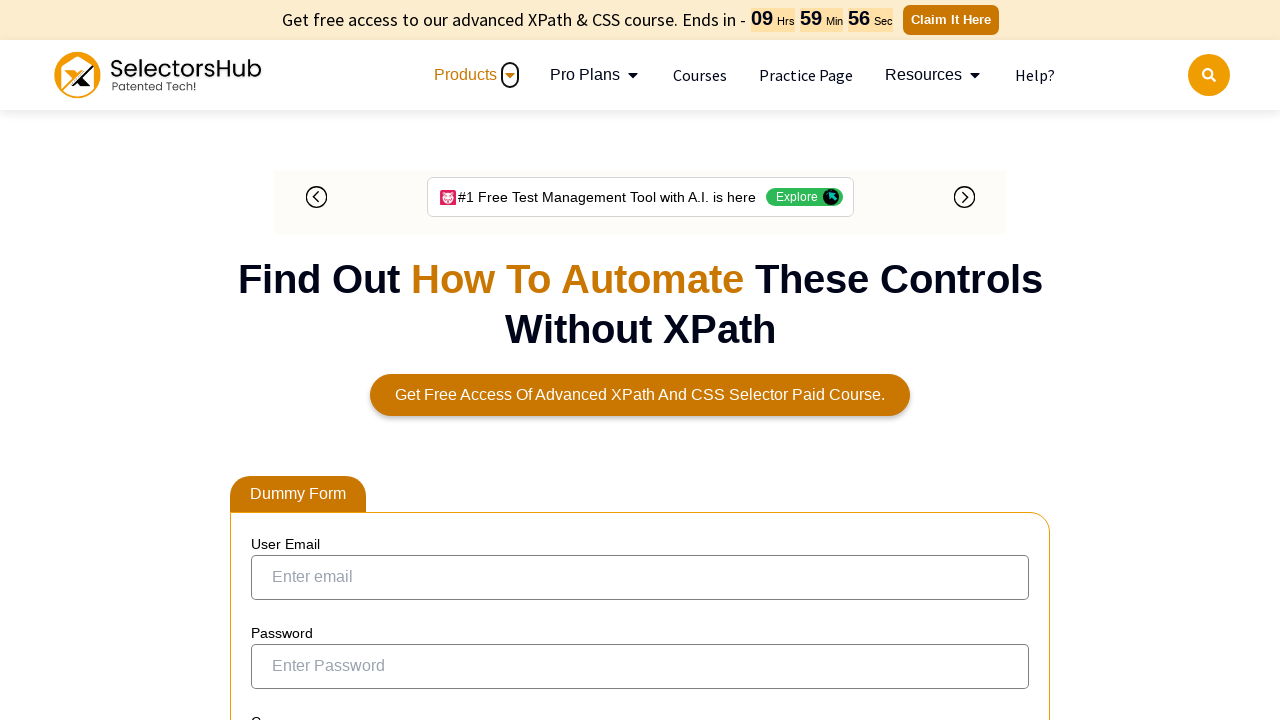

Scrolled to userName div element
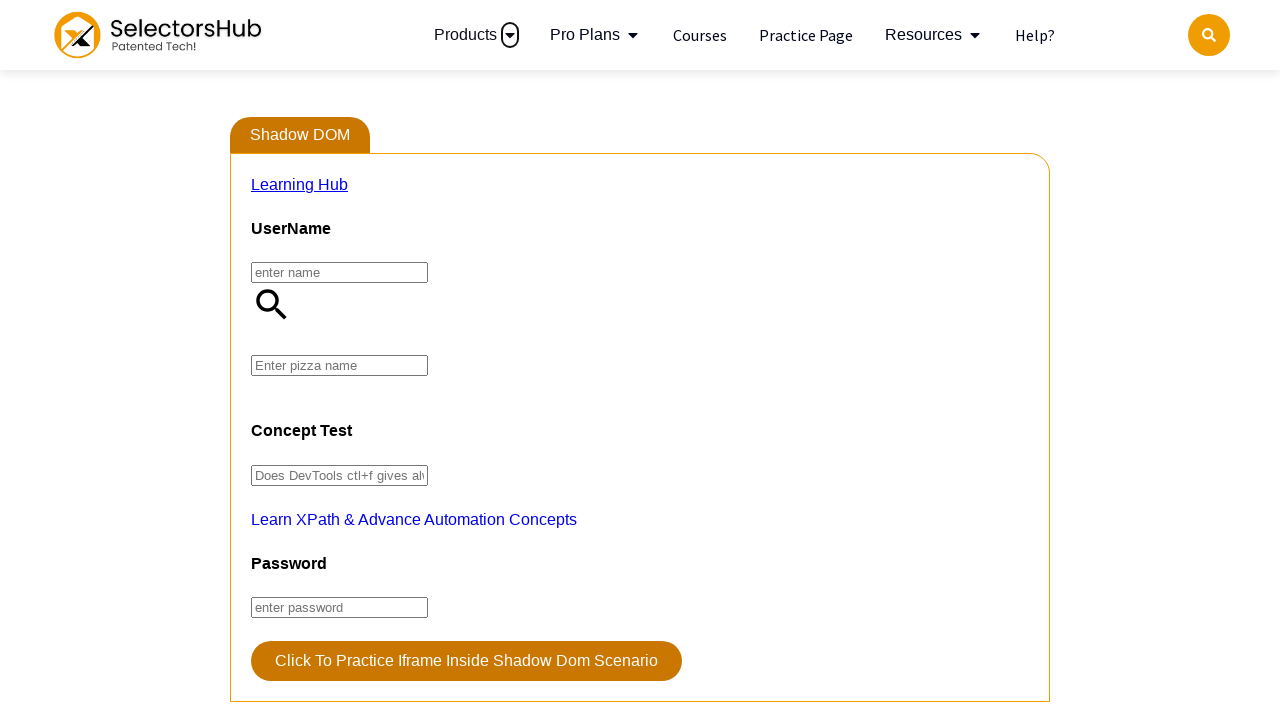

Waited 1 second for page to settle
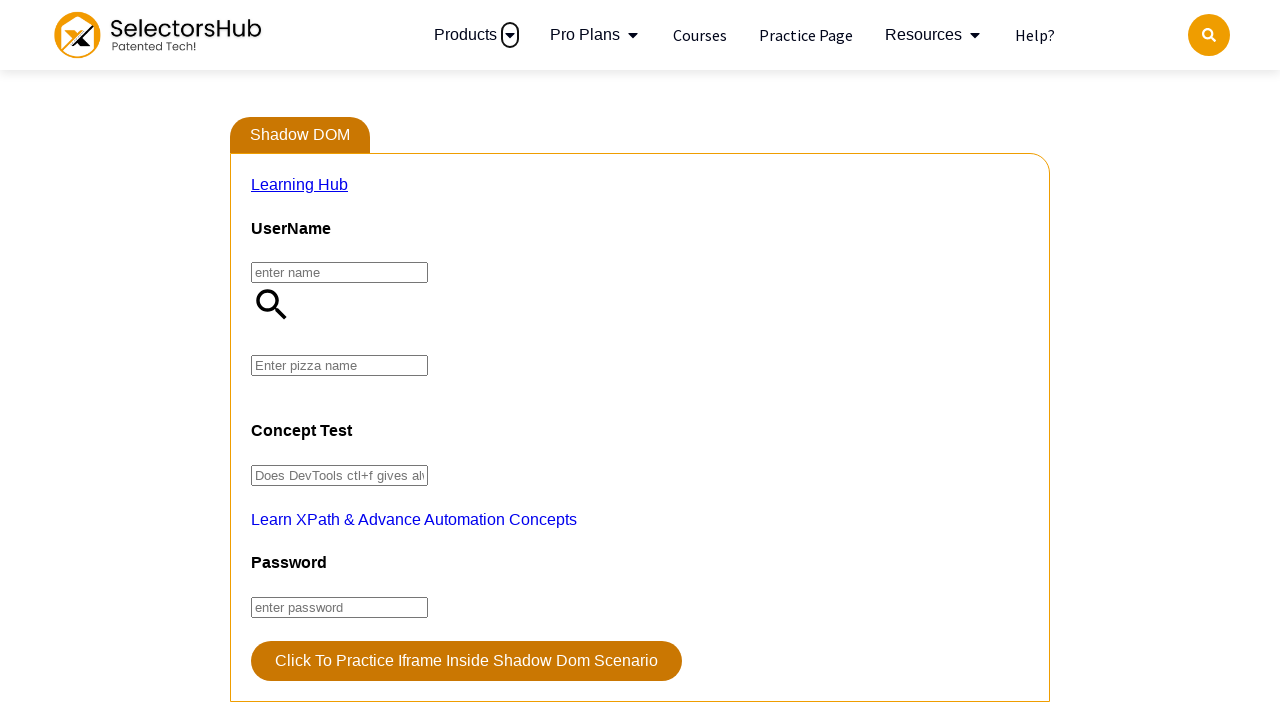

Filled pizza input field with 'Pizza Pizza' by traversing nested shadow DOM roots
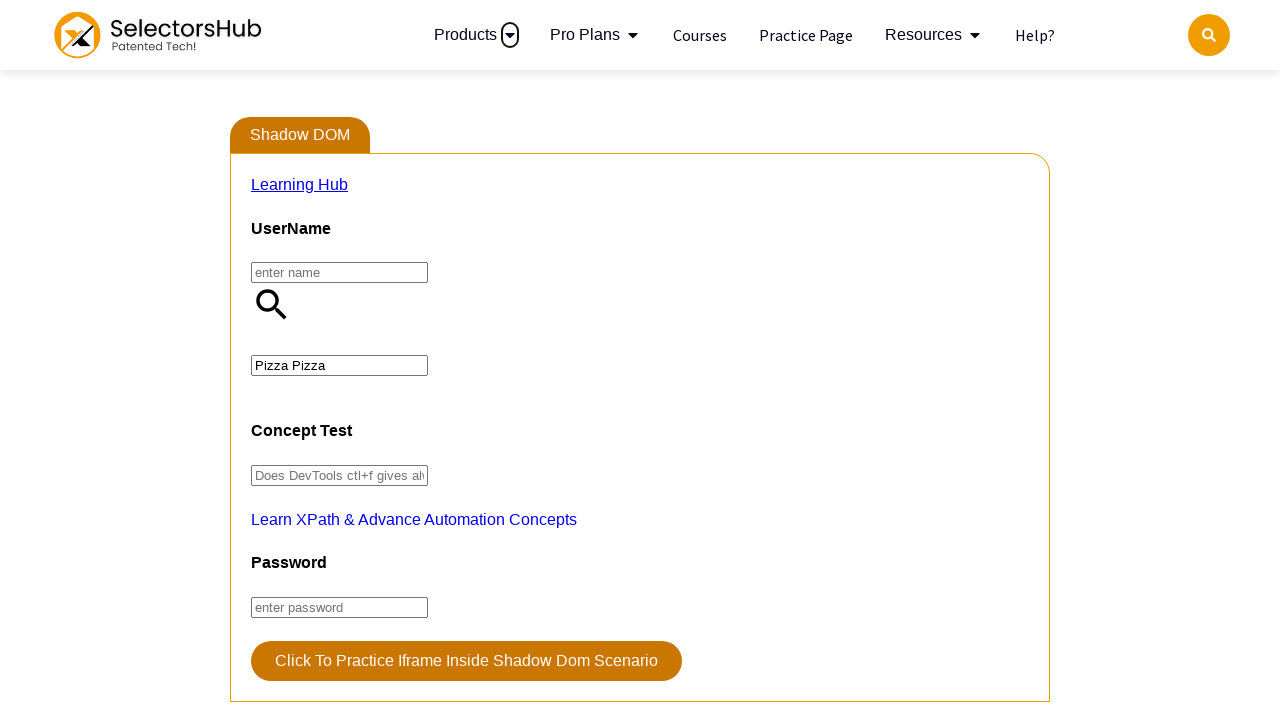

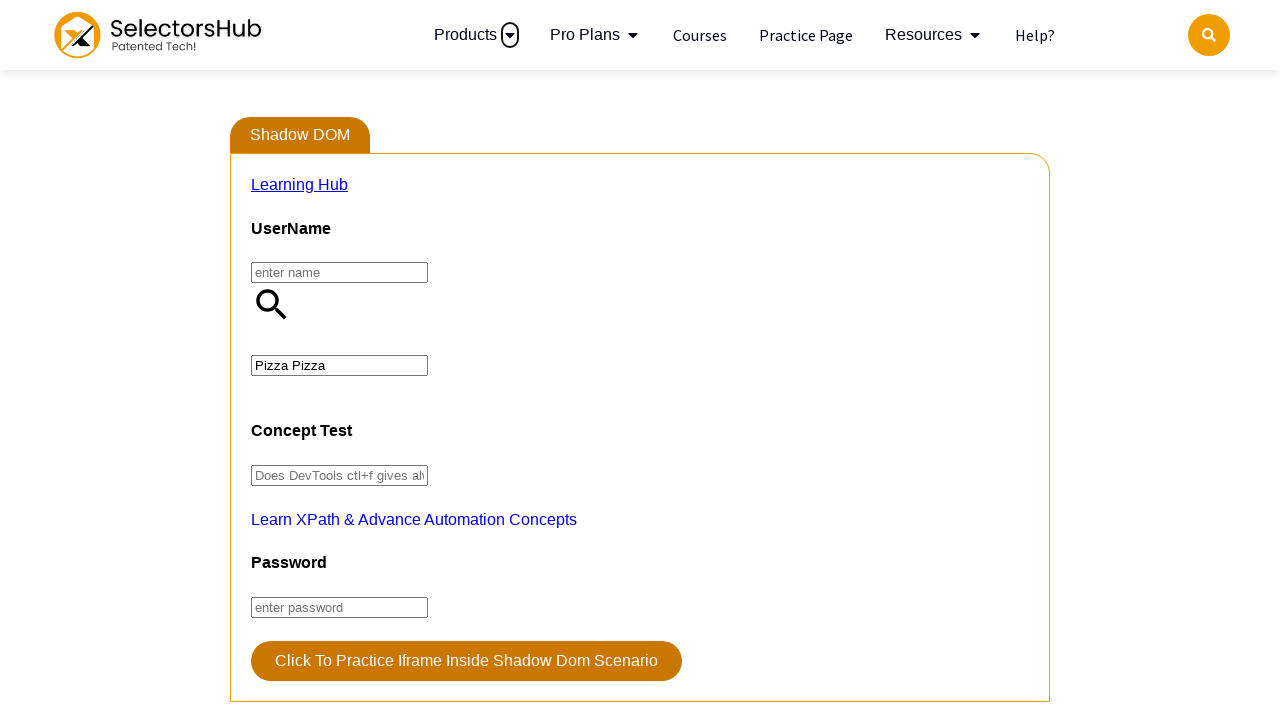